Tests right-click context menu functionality by performing a right-click action on a button, selecting the Copy option from the context menu, and handling the resulting alert

Starting URL: http://swisnl.github.io/jQuery-contextMenu/demo.html

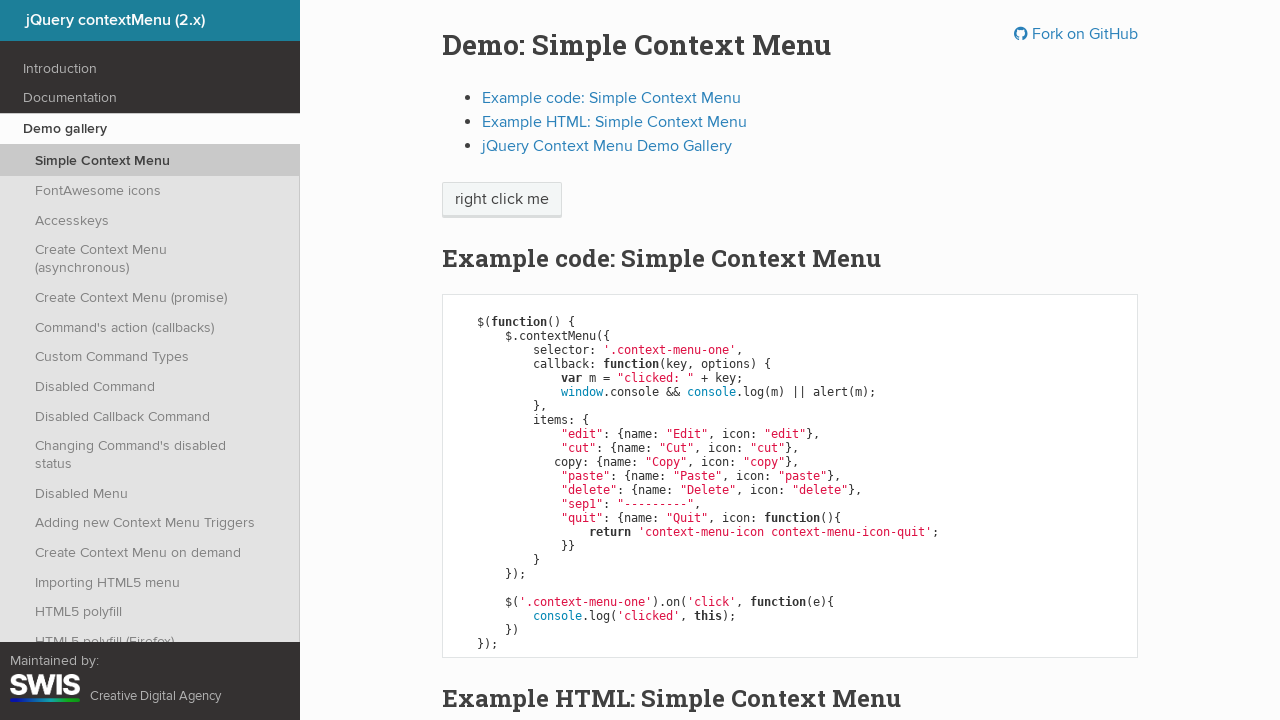

Located the context menu button element
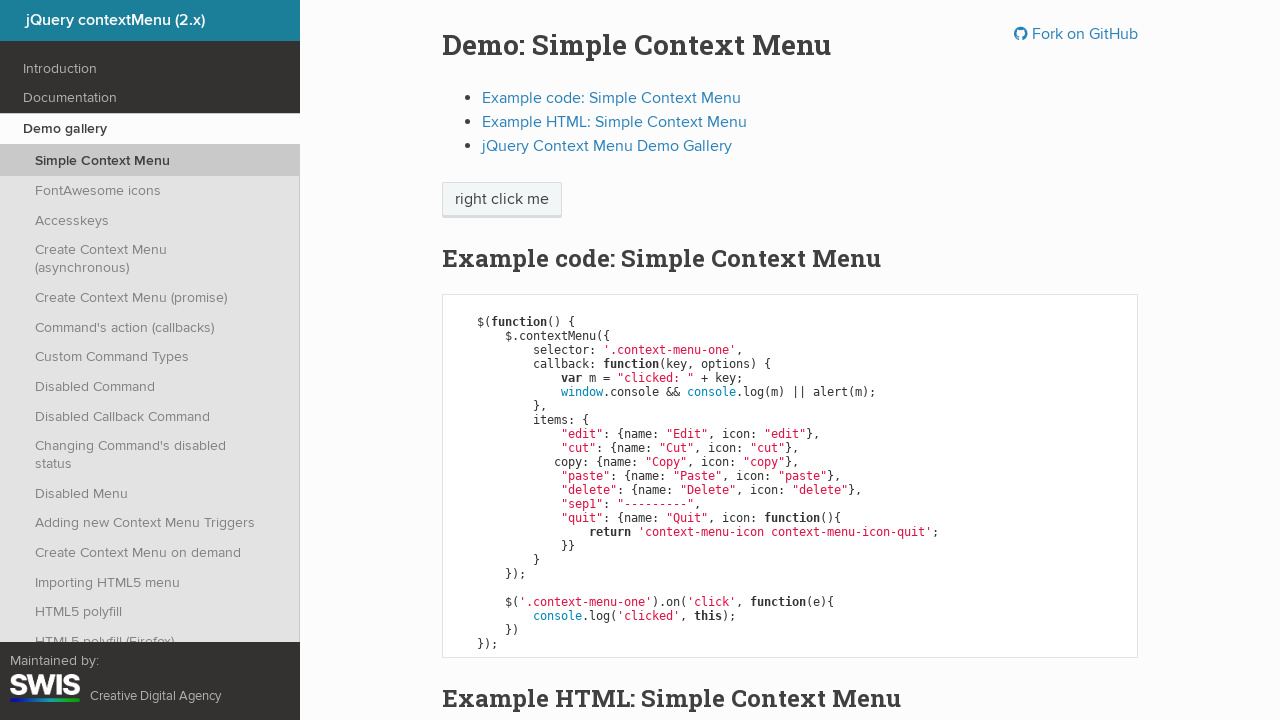

Right-clicked on the button to open context menu at (502, 200) on xpath=//span[@class='context-menu-one btn btn-neutral']
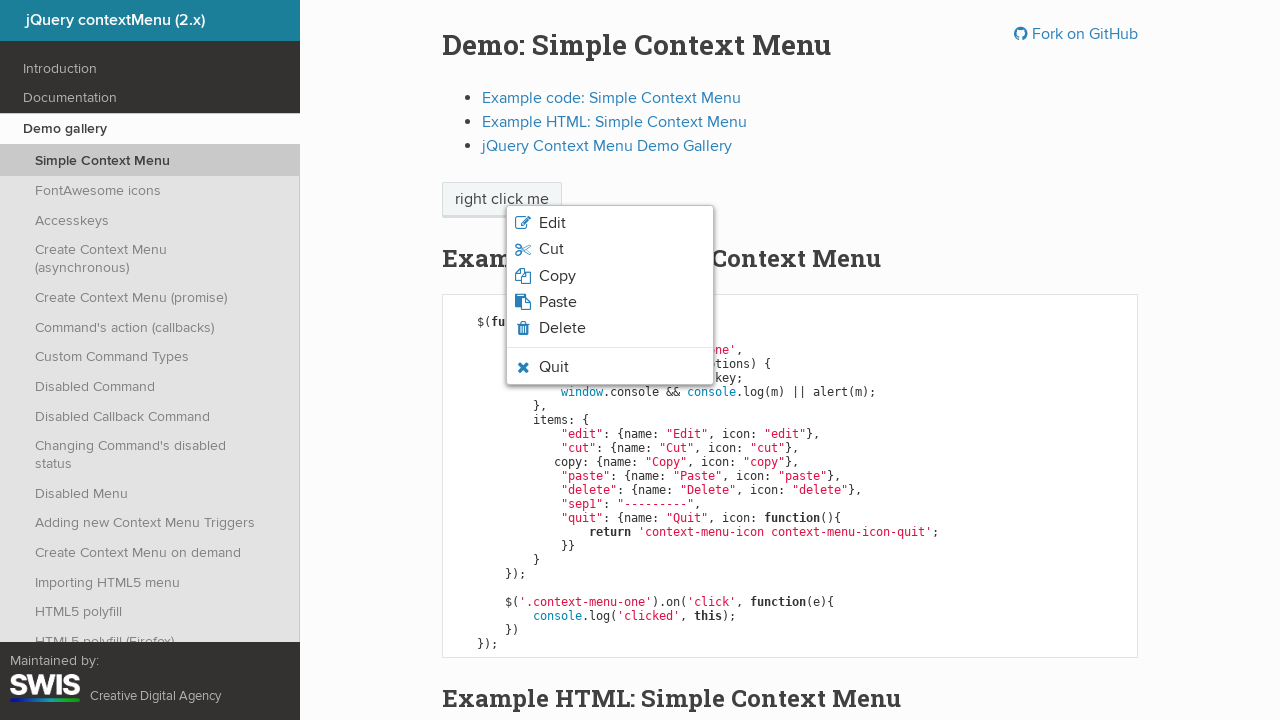

Clicked on Copy option from context menu at (557, 276) on xpath=//span[normalize-space()='Copy']
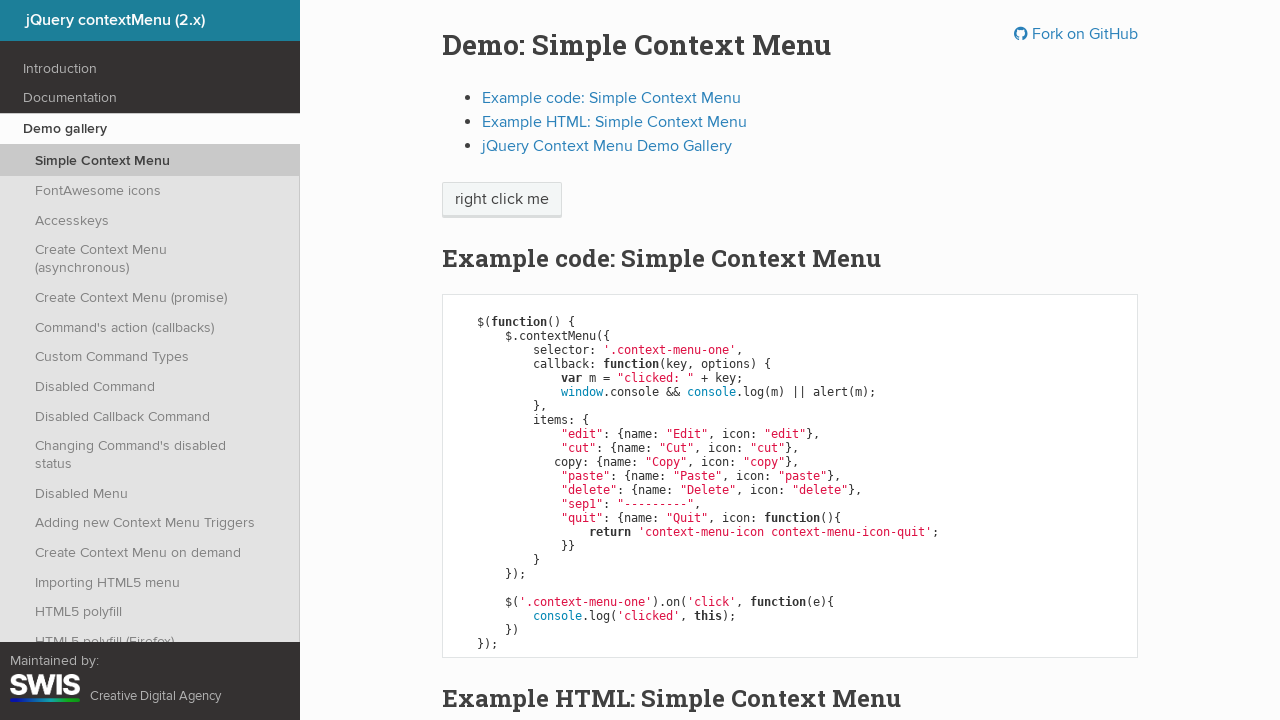

Set up alert dialog handler to accept alerts
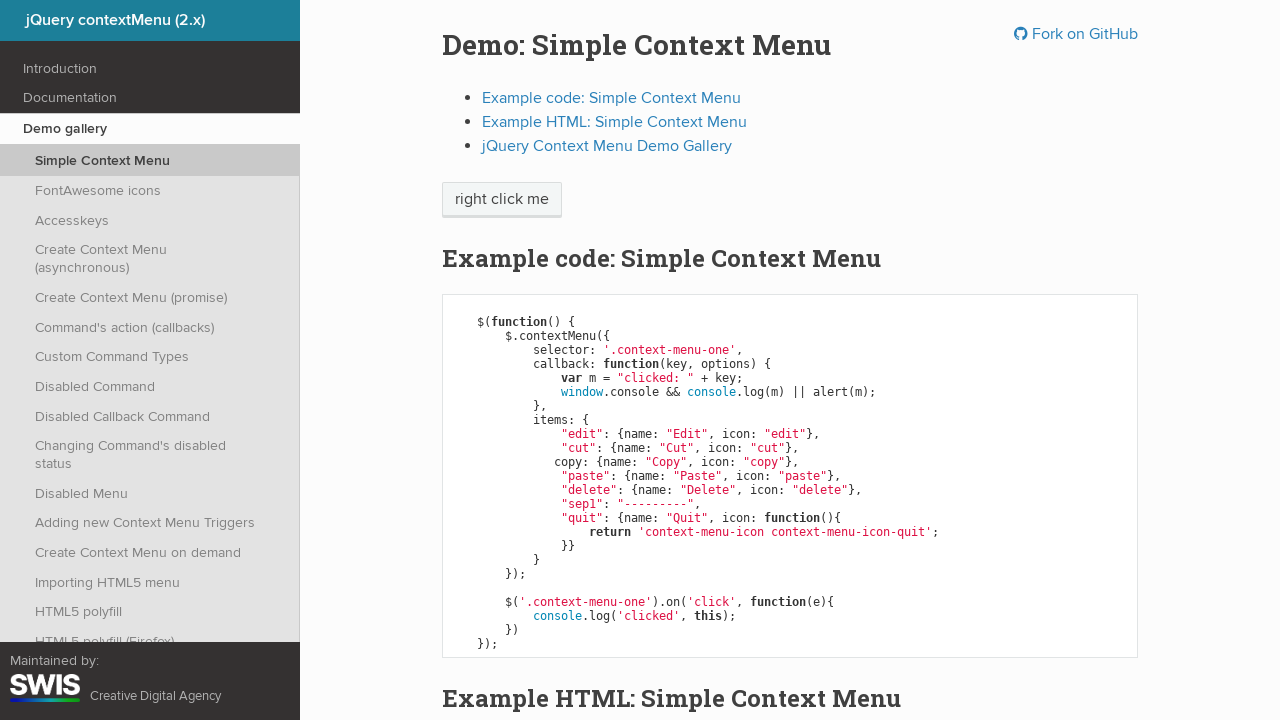

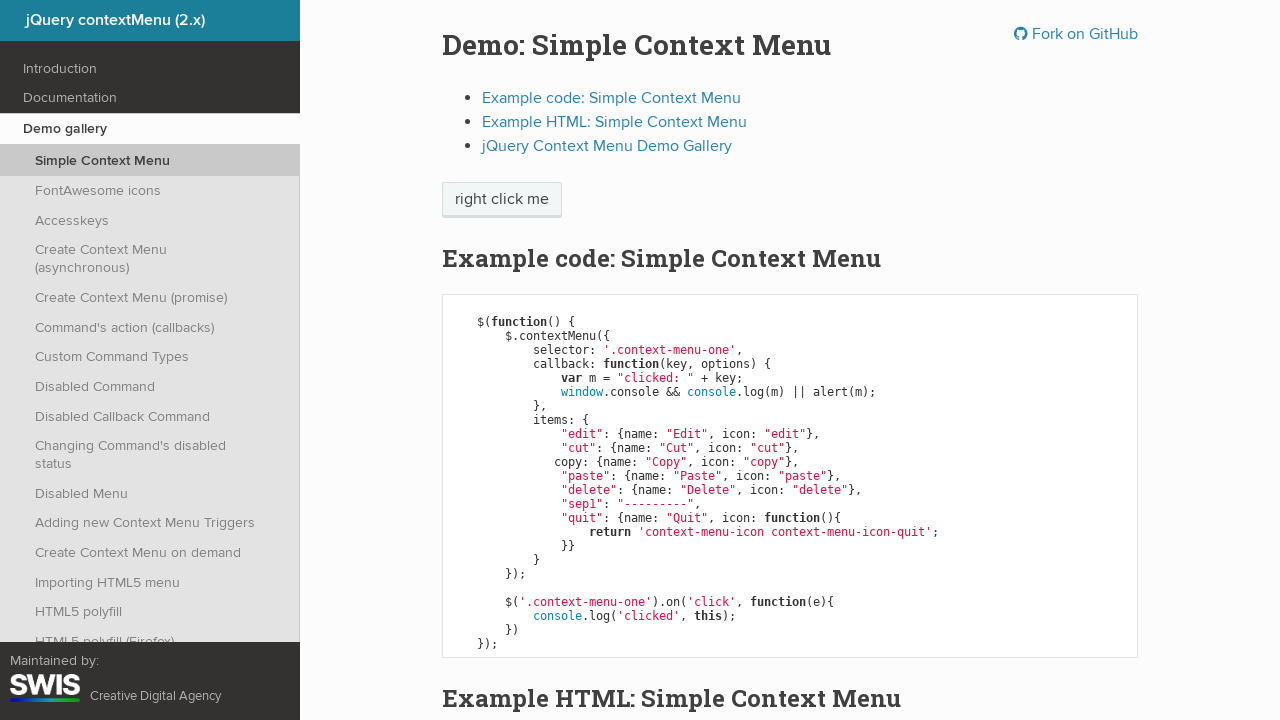